Tests dropdown selection functionality using different selection methods

Starting URL: http://the-internet.herokuapp.com/

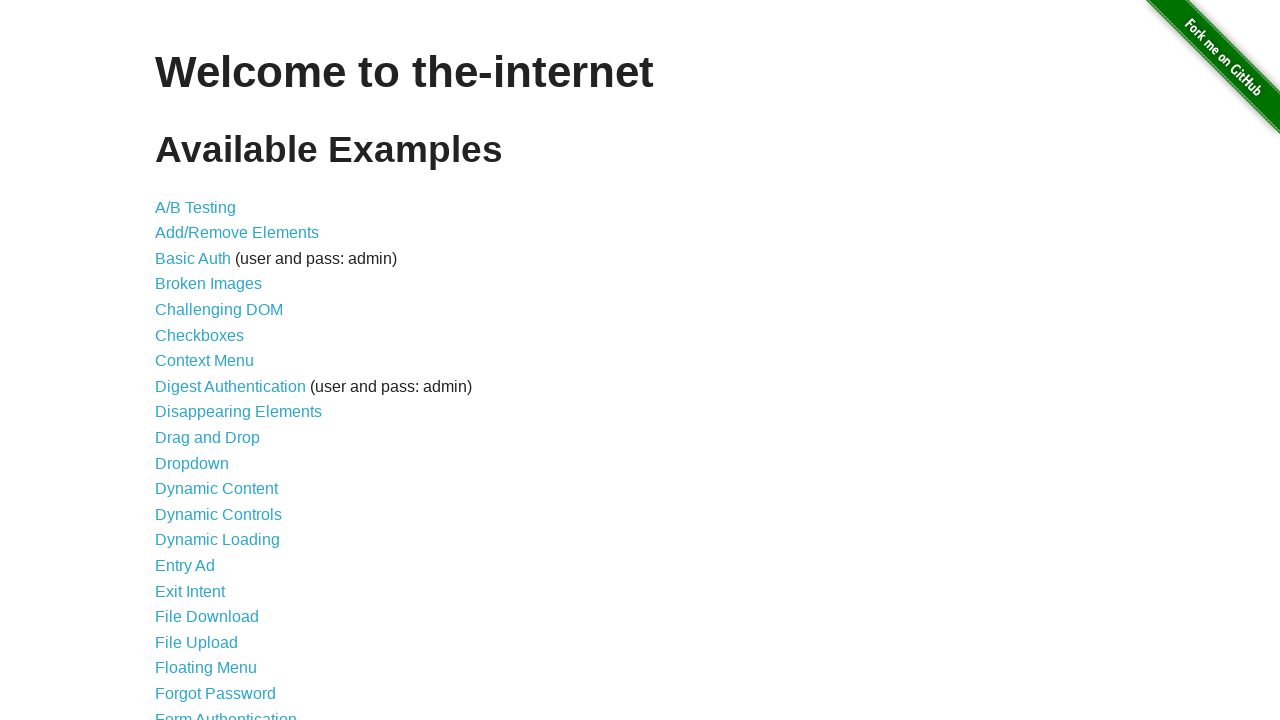

Clicked on Dropdown link at (192, 463) on xpath=//a[.='Dropdown']
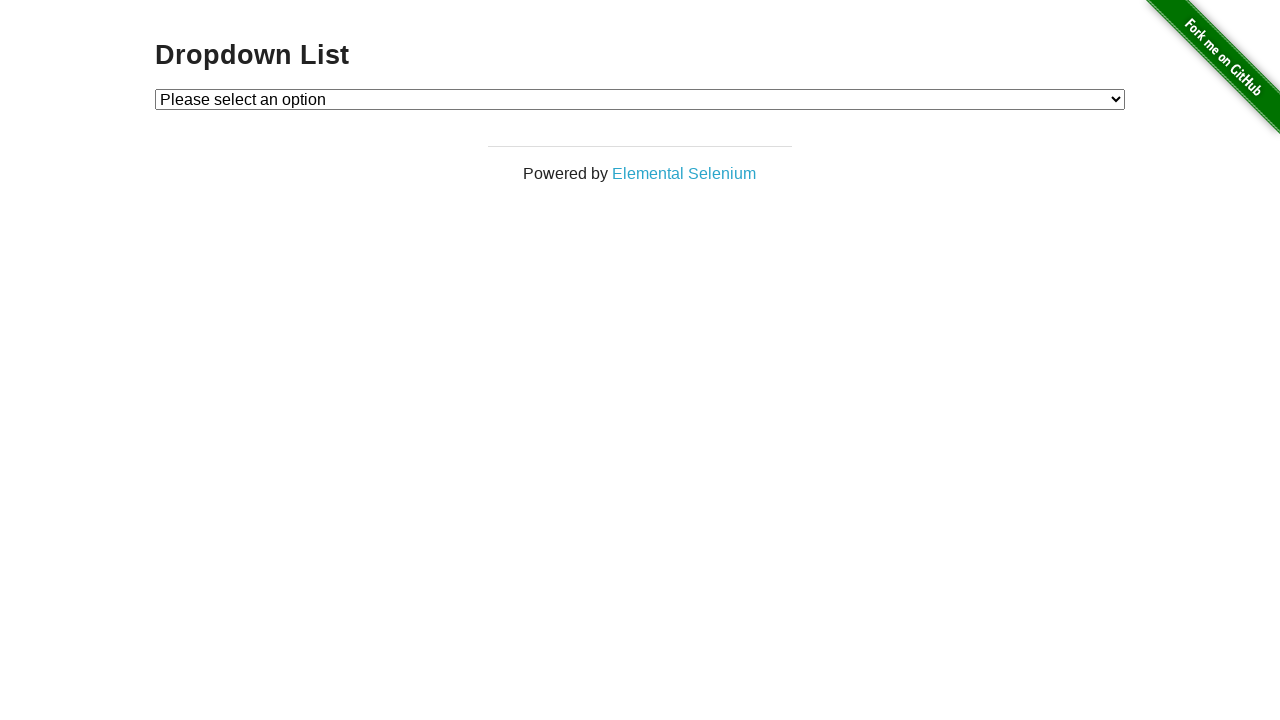

Selected Option 1 by visible text on #dropdown
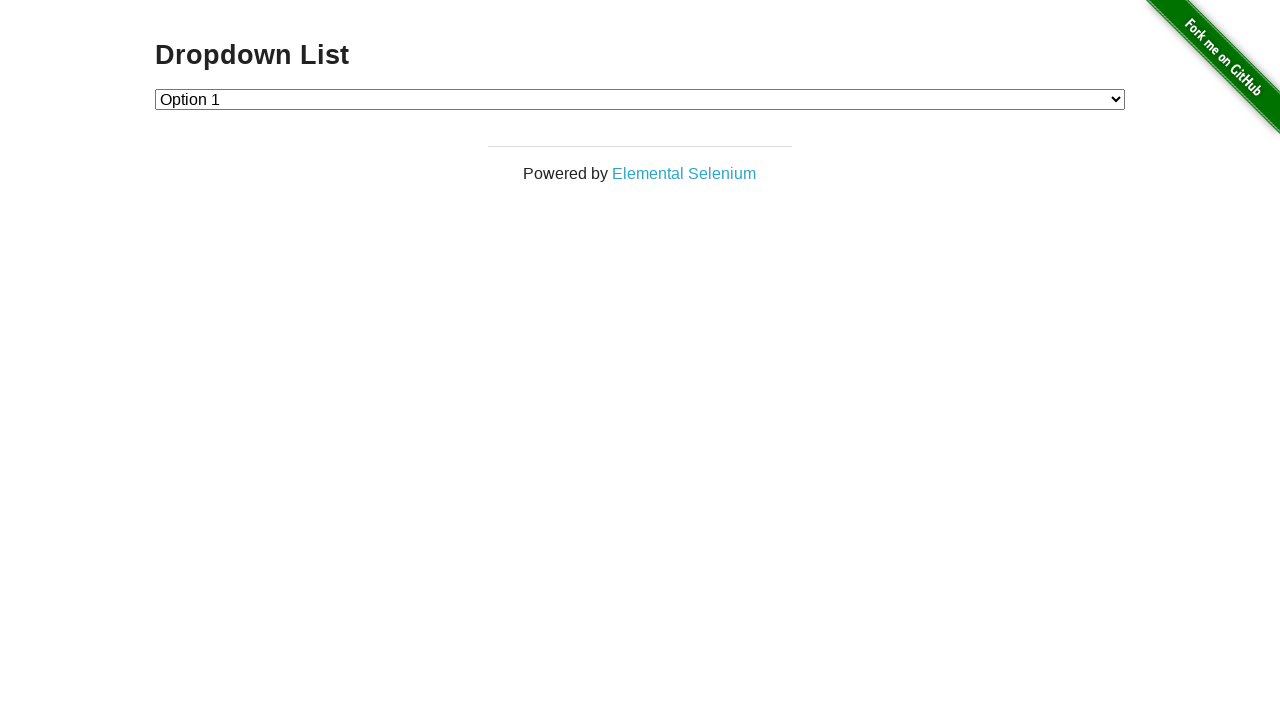

Selected option with value 2 on #dropdown
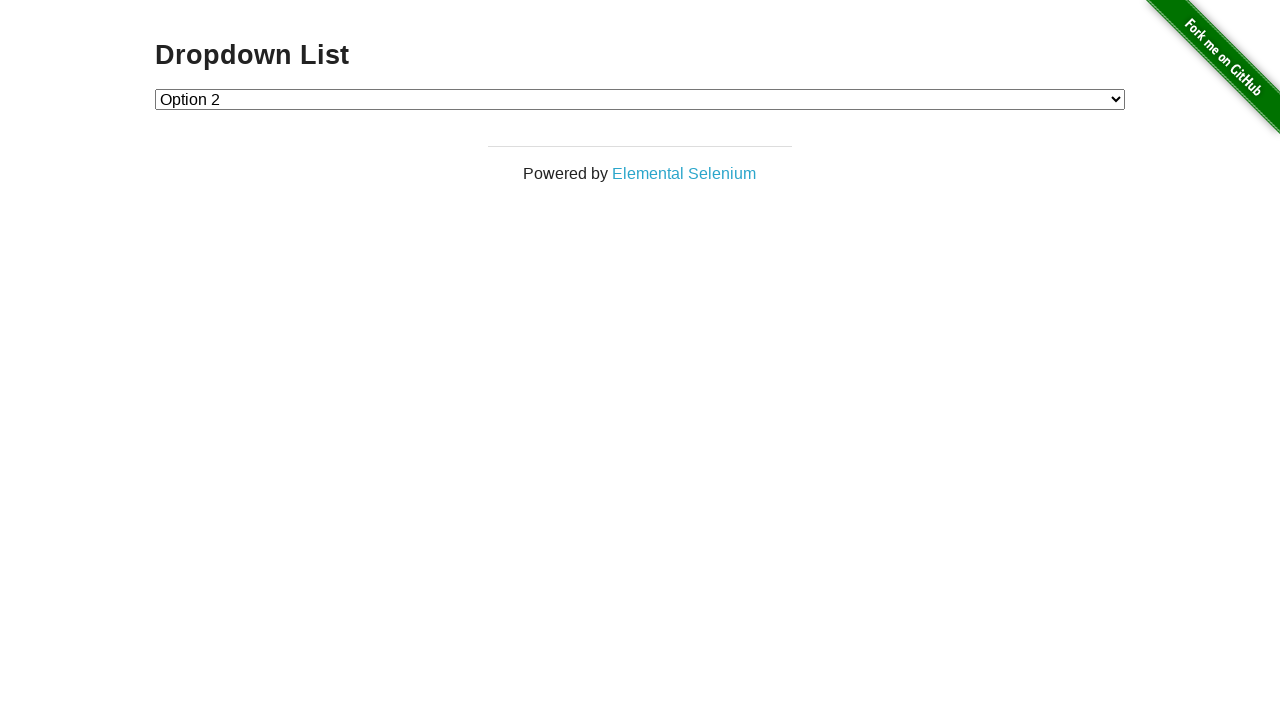

Selected option by index (Option 1) on #dropdown
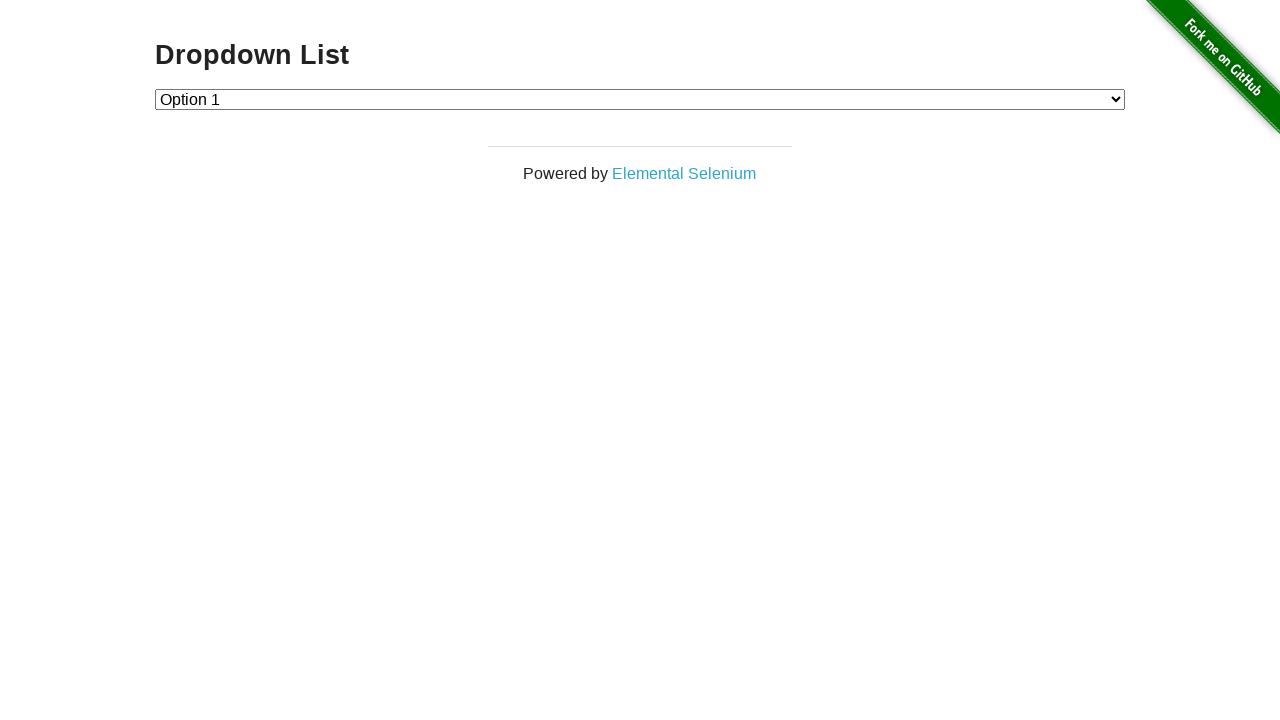

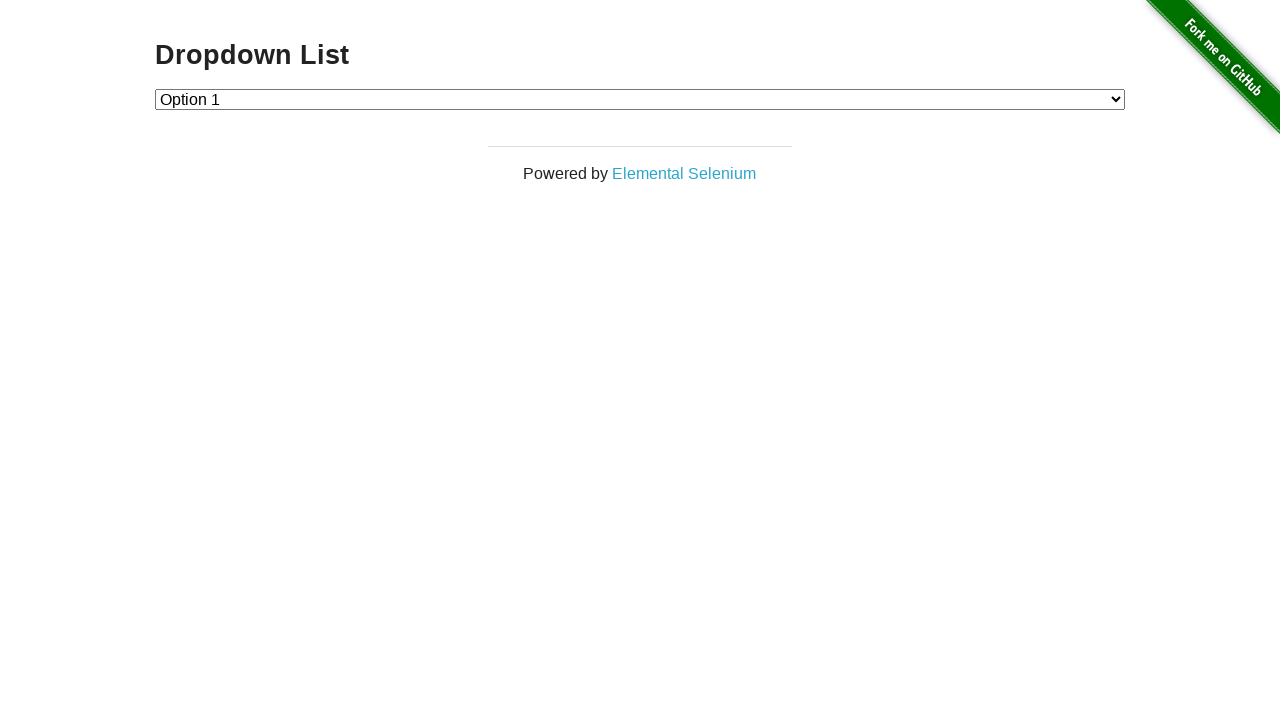